Tests JavaScript confirmation alert handling by clicking a button to trigger a confirmation dialog, accepting it, and verifying the result message is displayed on the page.

Starting URL: http://the-internet.herokuapp.com/javascript_alerts

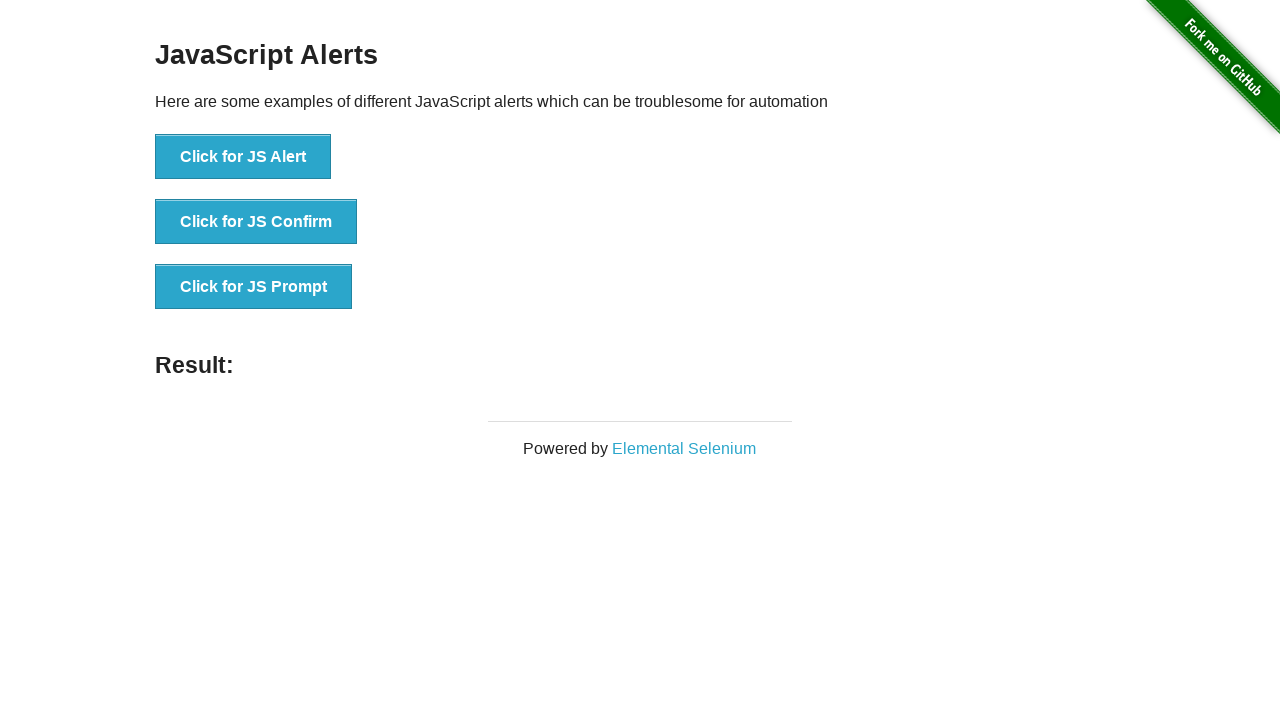

Clicked the second button to trigger JavaScript confirmation alert at (256, 222) on button >> nth=1
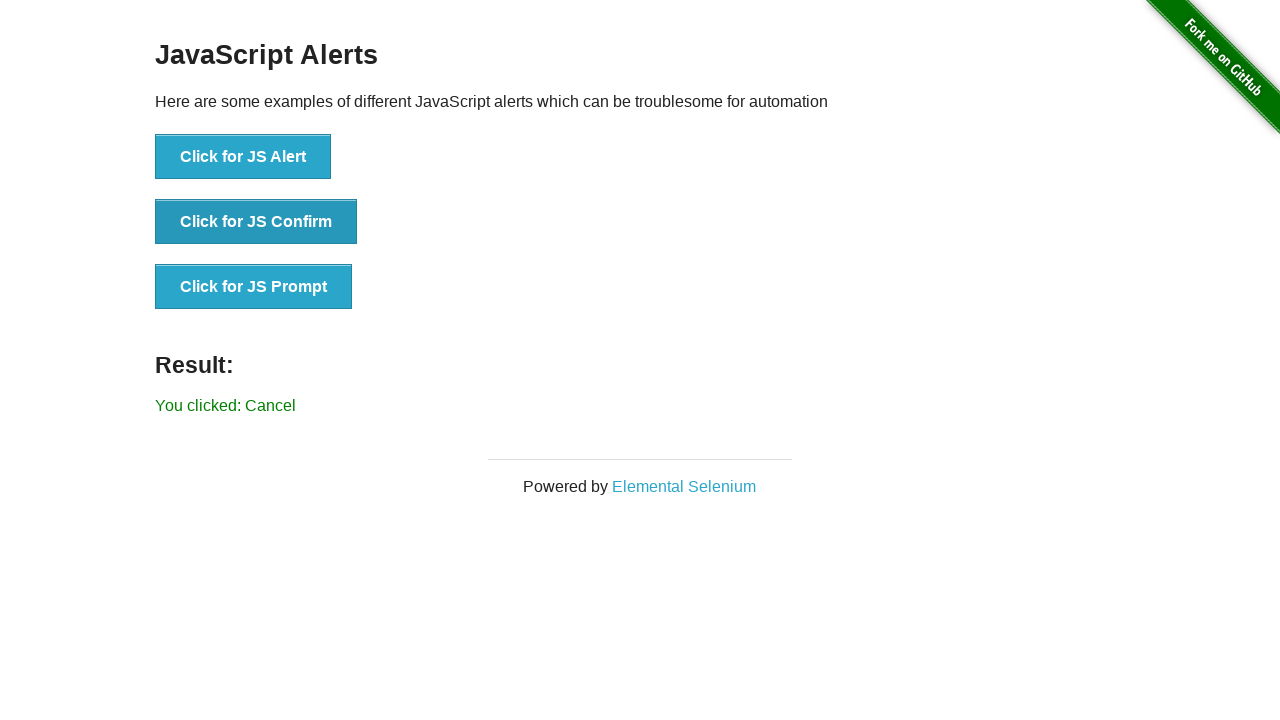

Set up dialog handler to accept confirmation alerts
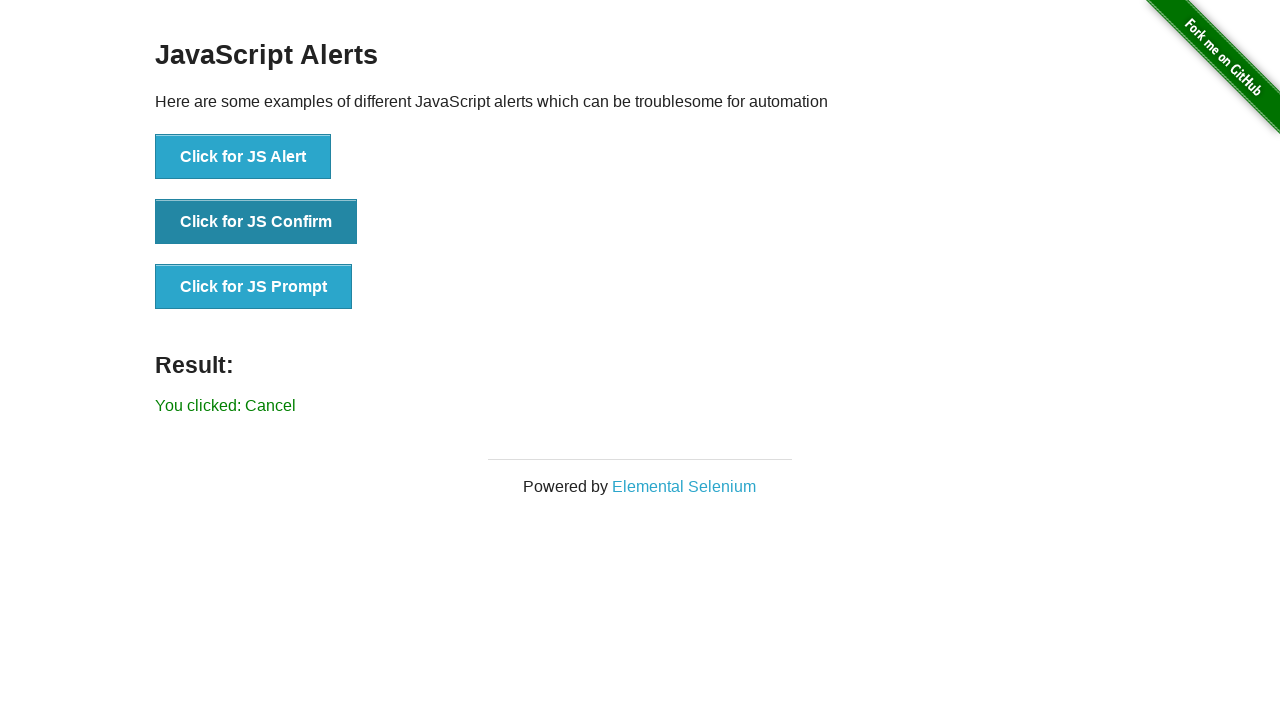

Re-clicked the second button to trigger the confirmation dialog with handler in place at (256, 222) on button >> nth=1
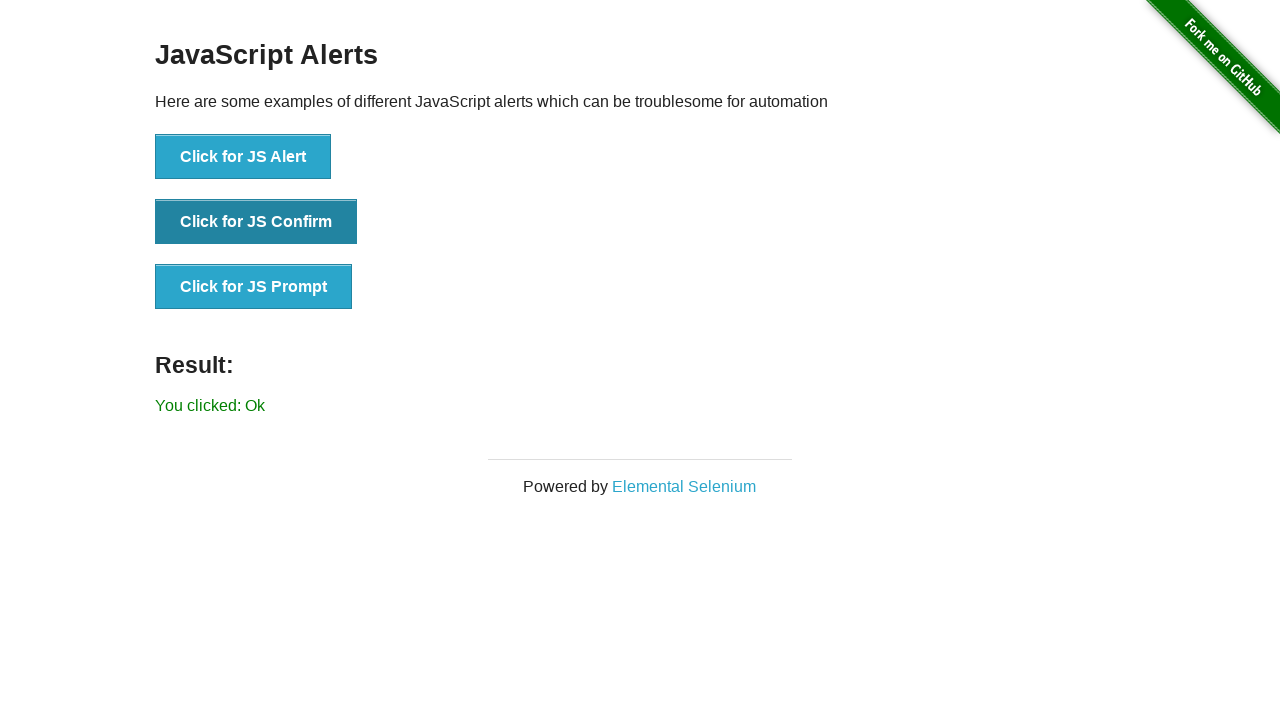

Result message element loaded on page
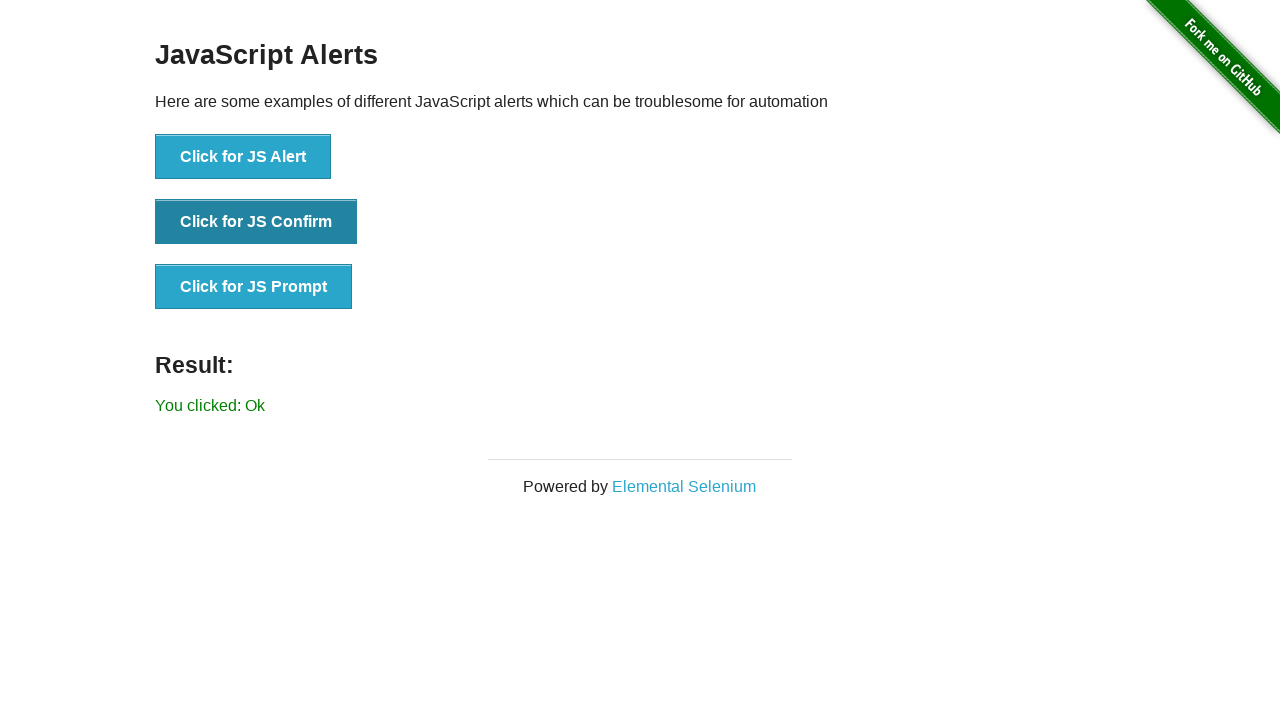

Retrieved result text content
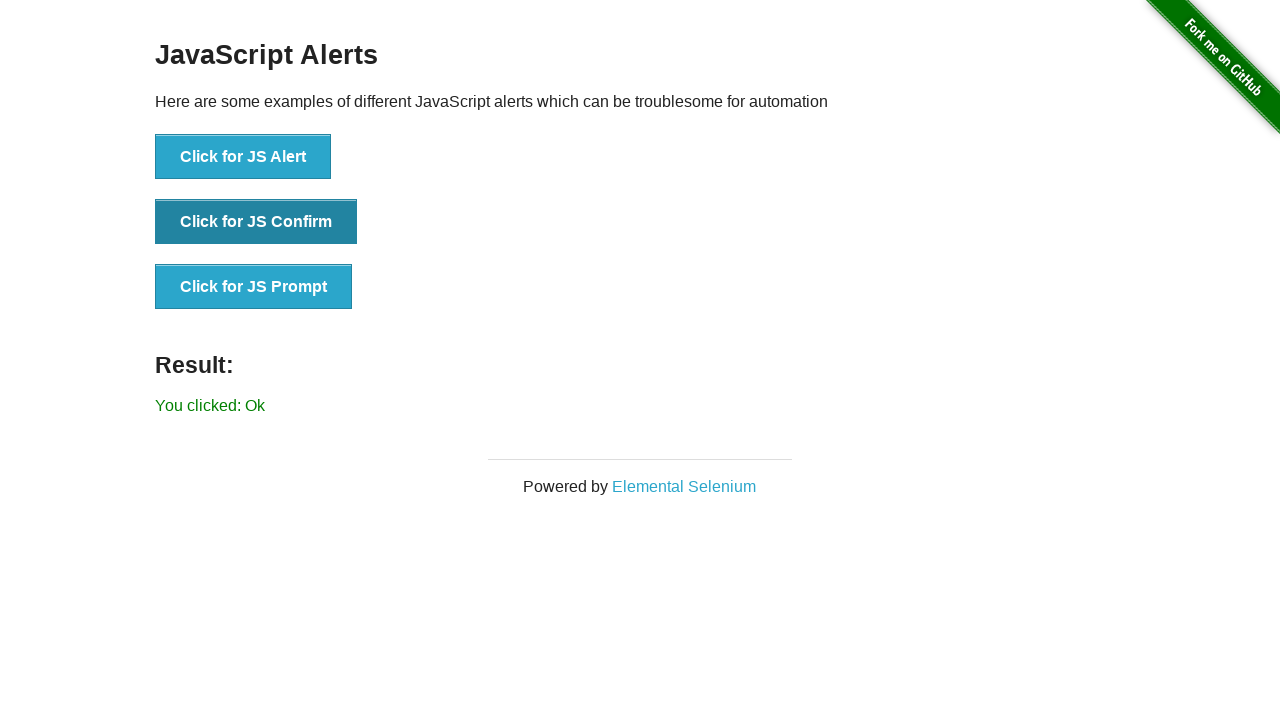

Verified result text matches expected value 'You clicked: Ok'
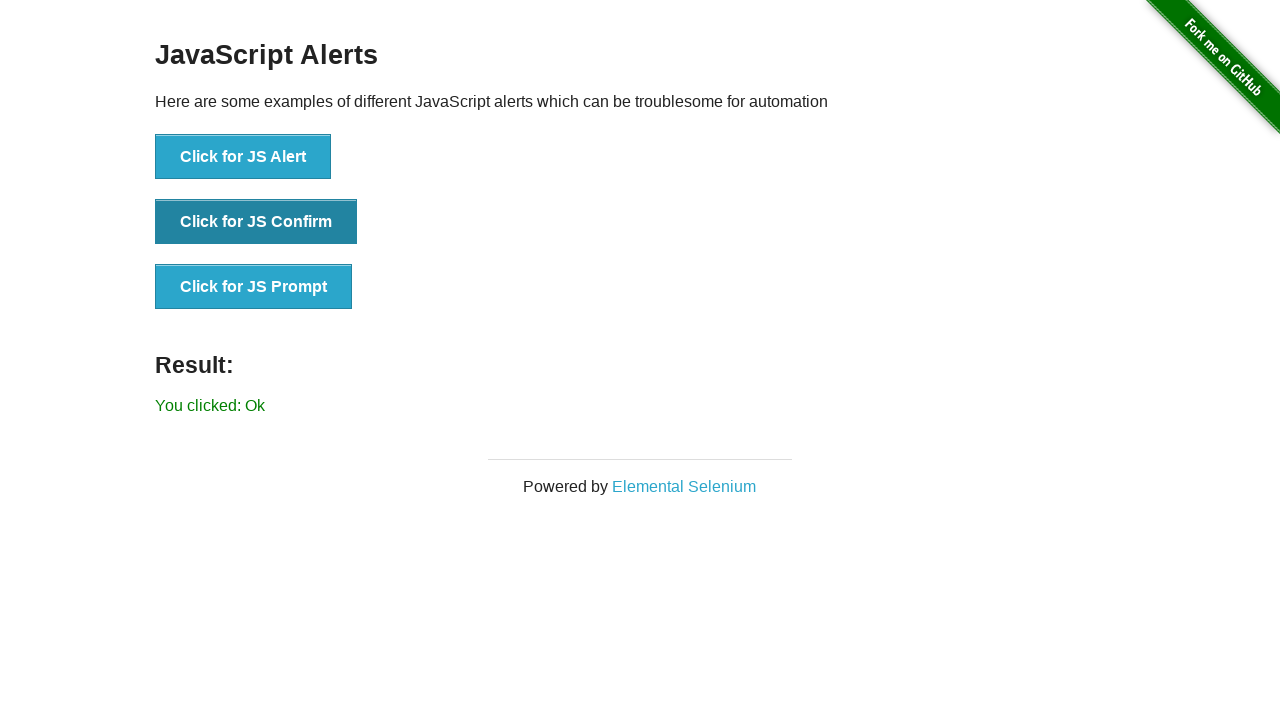

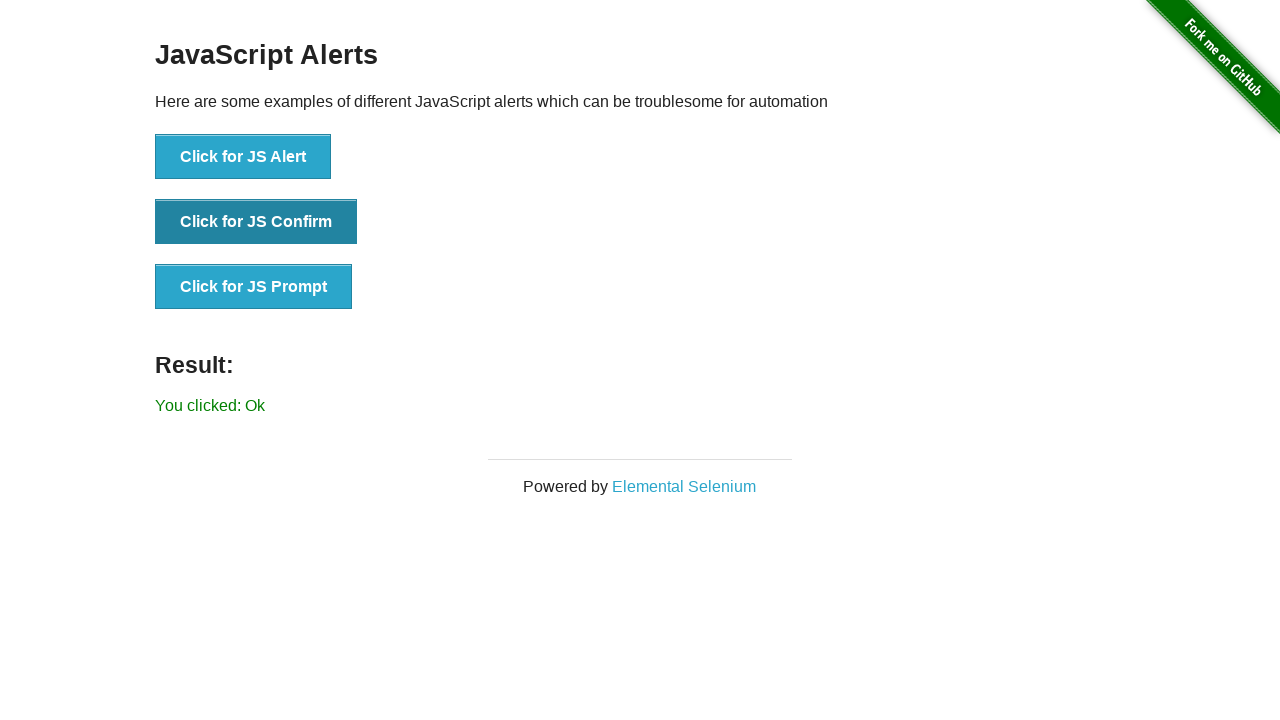